Tests the search functionality on Playwright docs by opening search, typing a query, and clicking on a search result to navigate to the Locators page

Starting URL: https://playwright.dev/

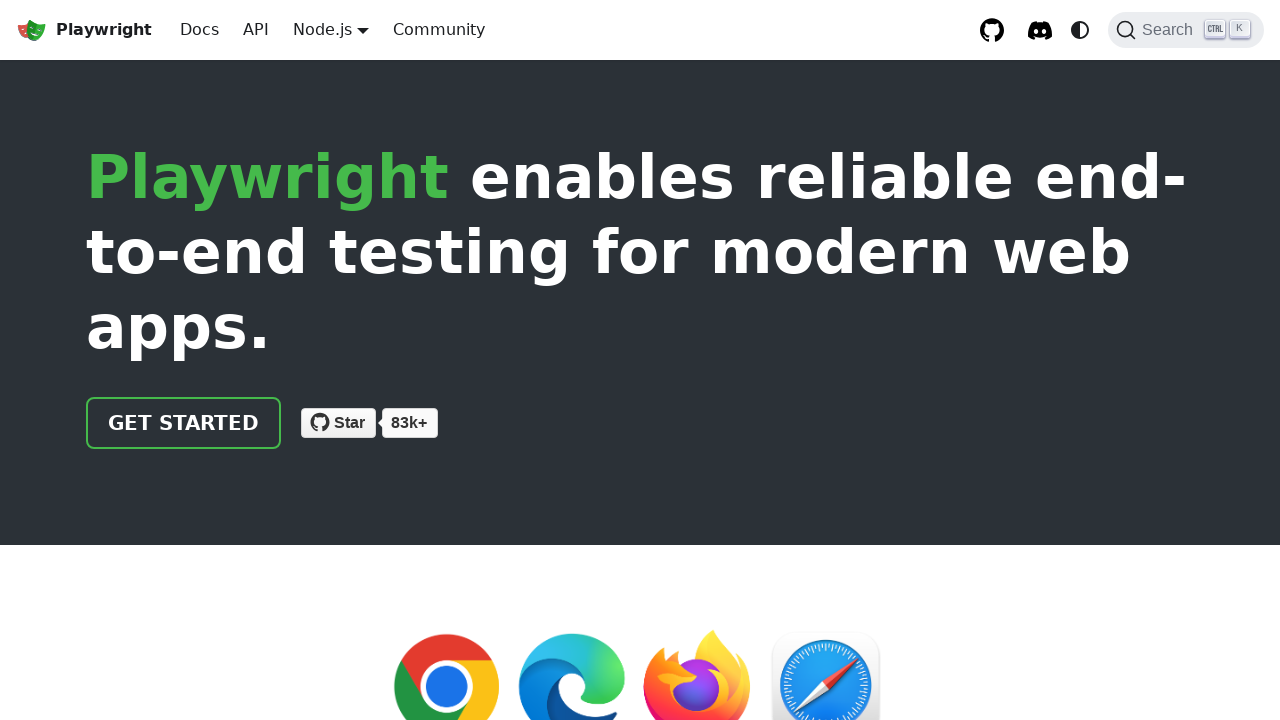

Clicked search button to open search interface at (1186, 30) on internal:role=button[name="Search"i]
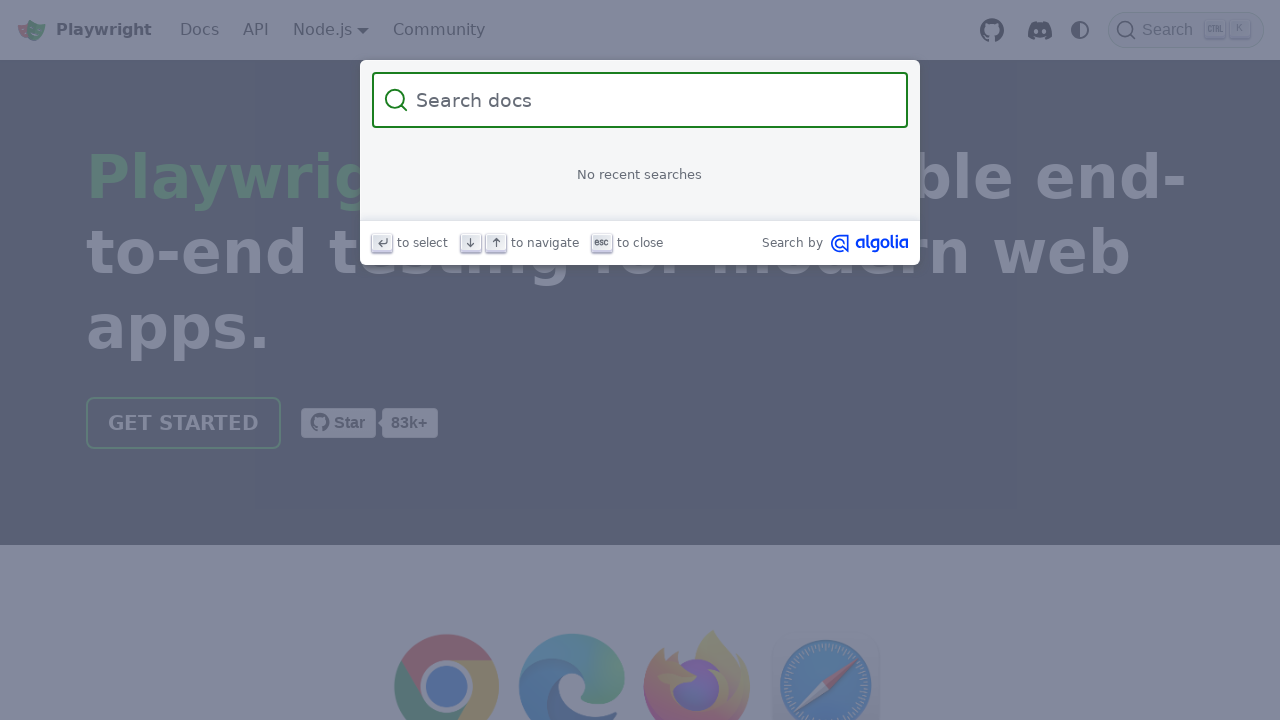

Typed 'locator' in search box on internal:role=searchbox[name="Search"i]
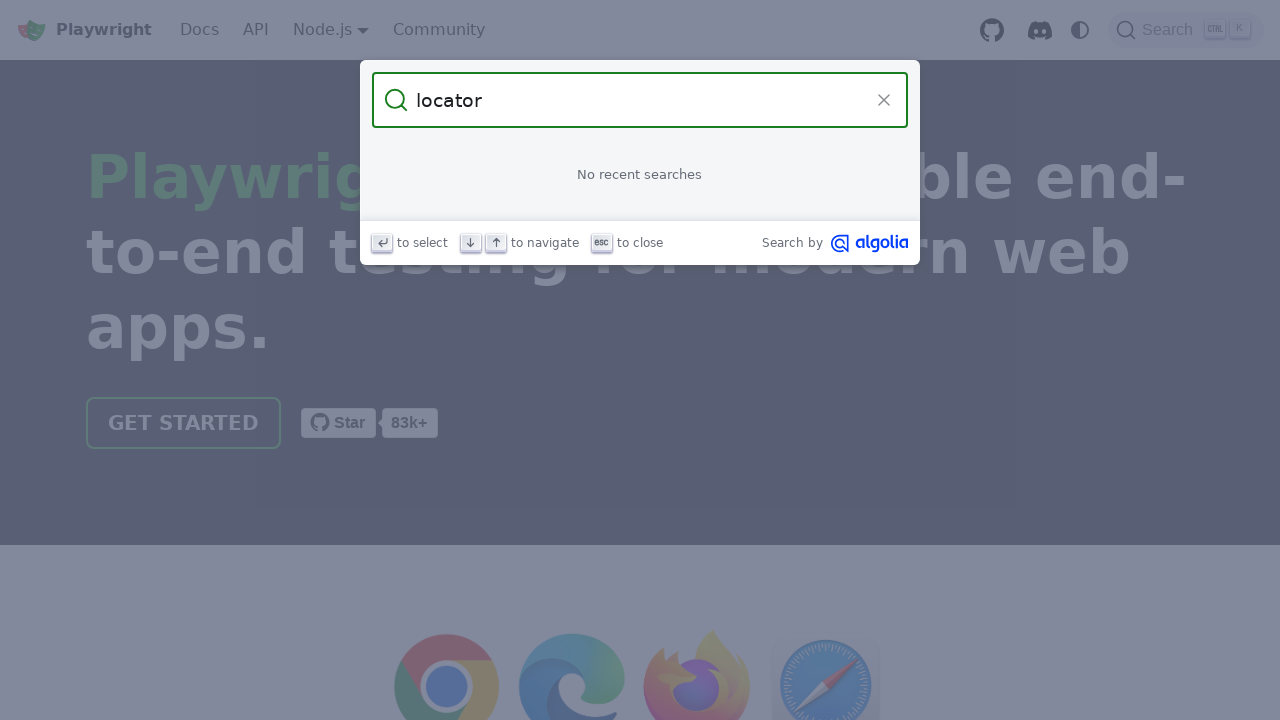

Clicked on 'Locators' link from search results at (640, 196) on internal:role=link[name="Locators"s]
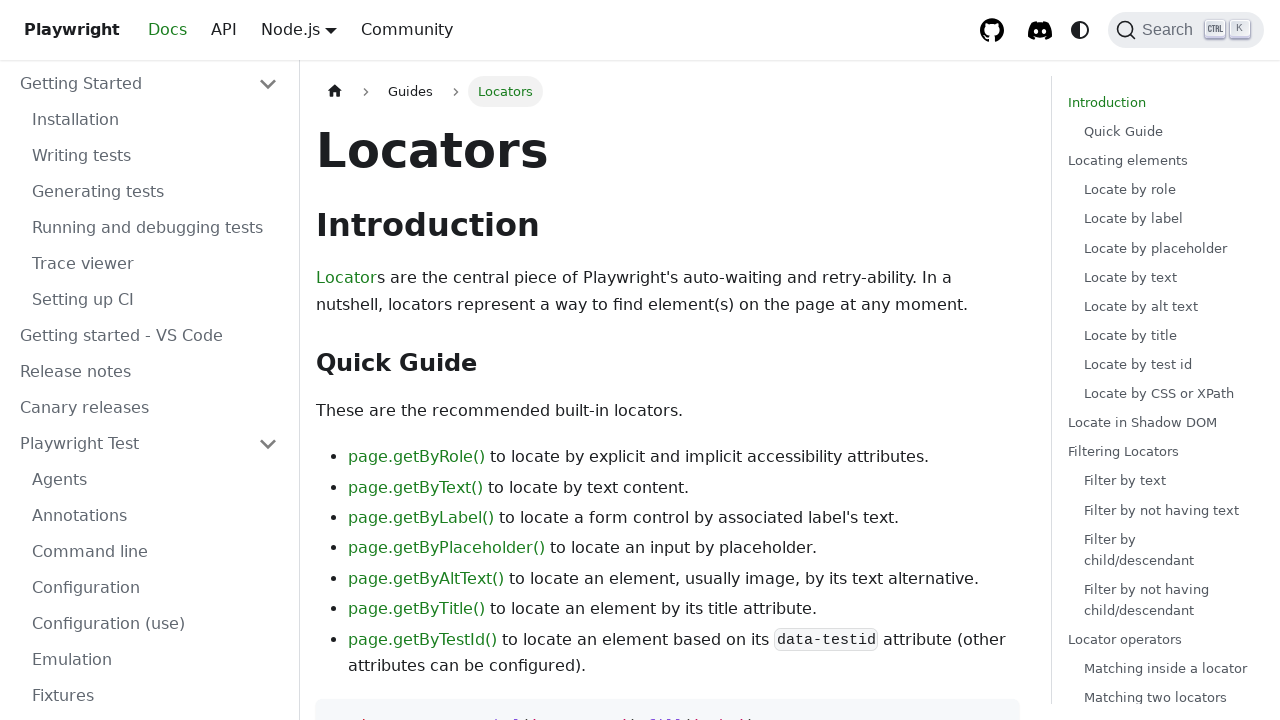

Waited for page navigation to complete
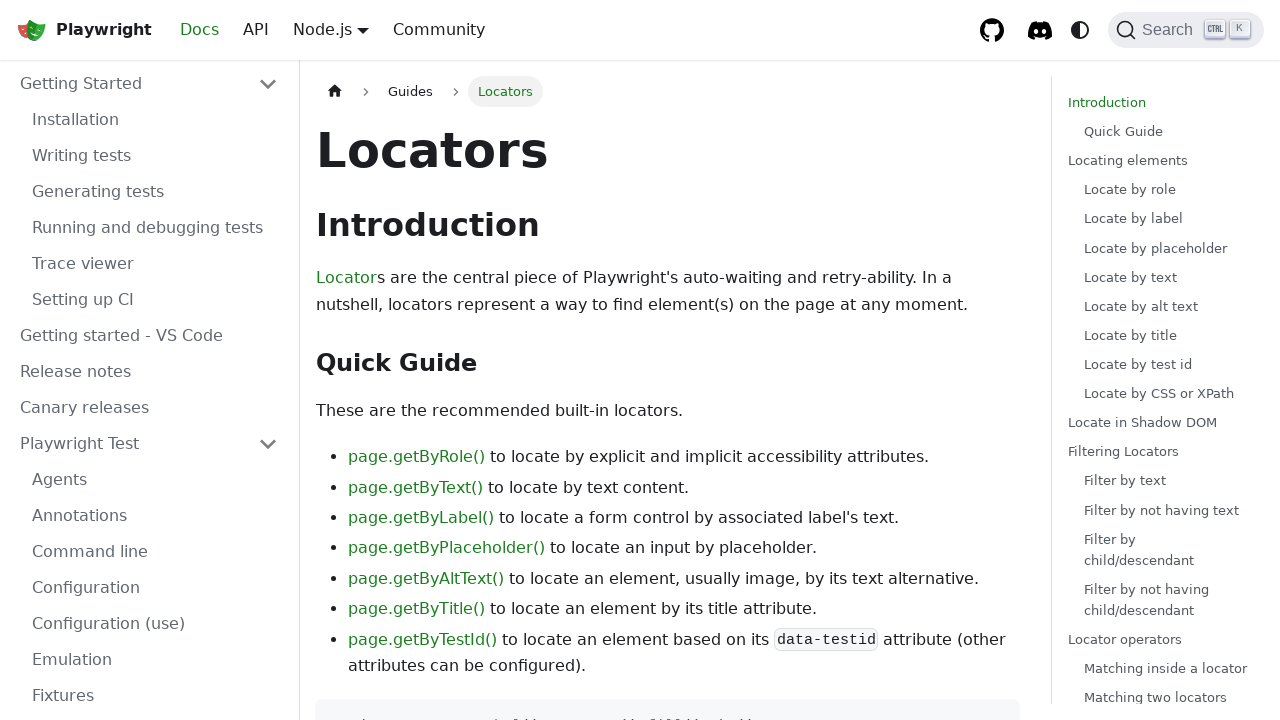

Verified URL contains 'locators' — successfully navigated to Locators page
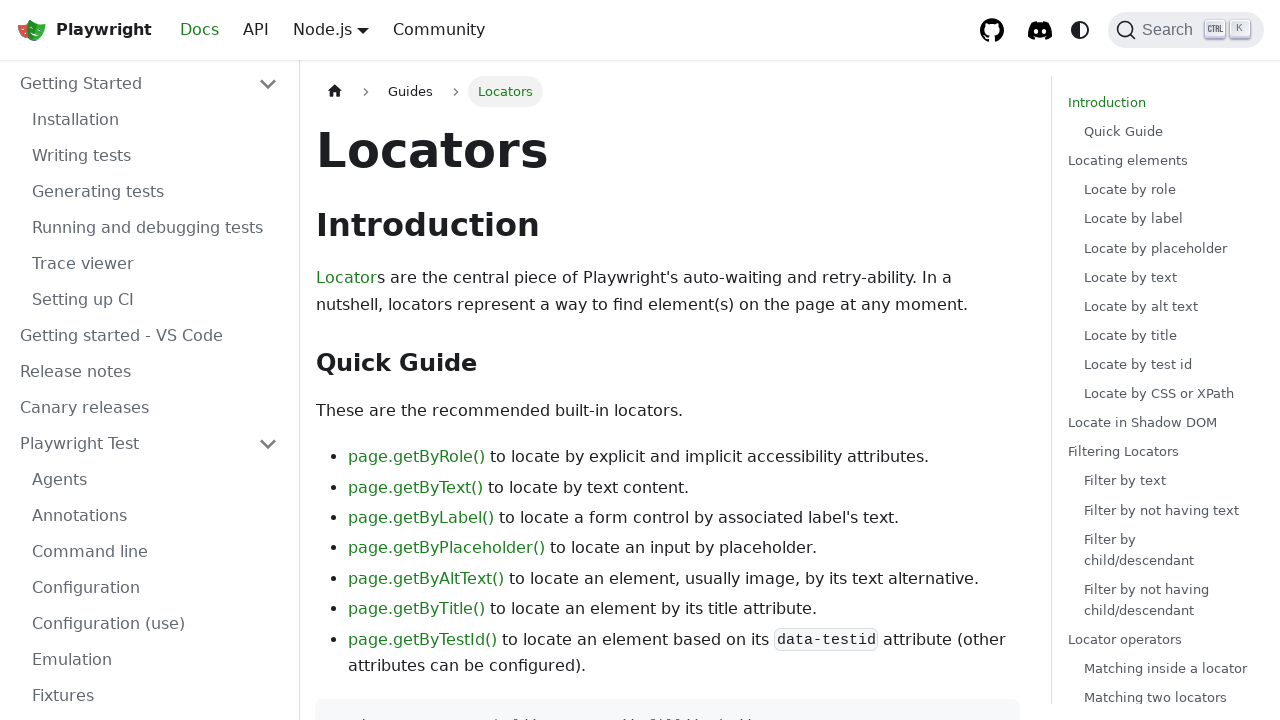

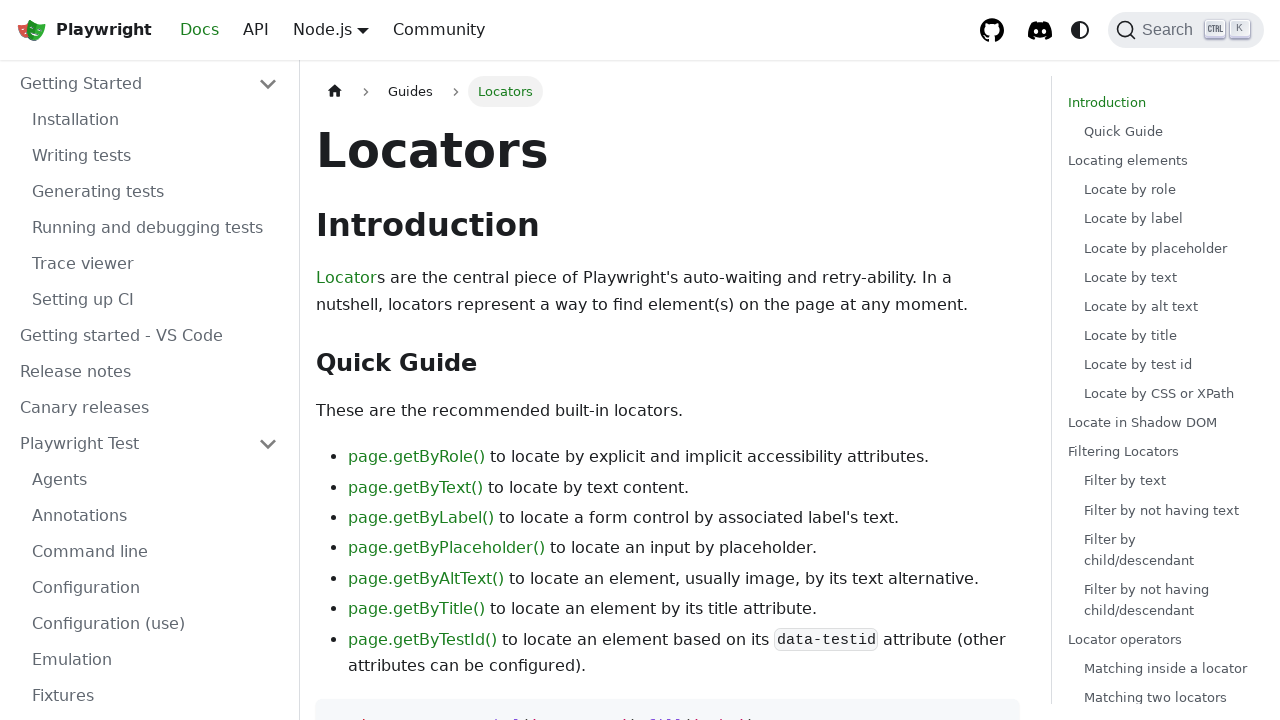